Tests iframe handling by navigating to the Frames section of demoqa.com, switching into two different iframes (frame1 and frame2), and verifying the presence of elements within each frame.

Starting URL: https://demoqa.com

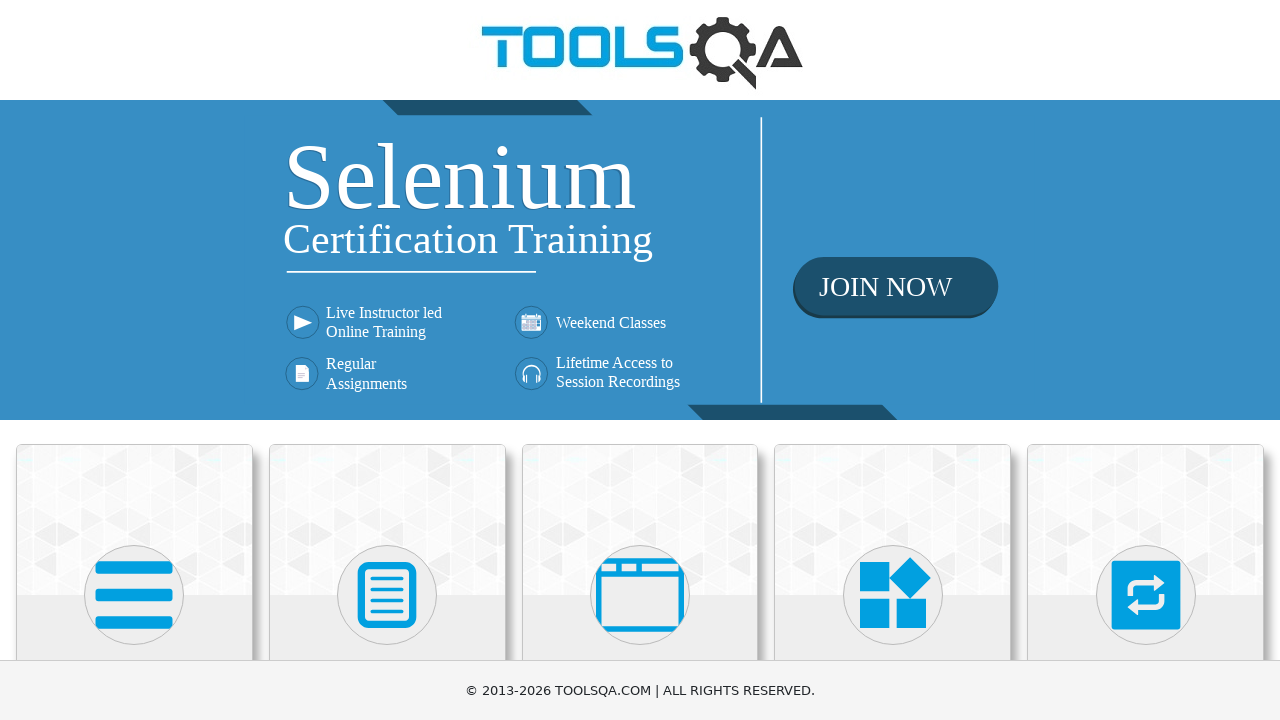

Clicked on 'Alerts, Frame & Windows' card at (640, 360) on xpath=//h5[text()='Alerts, Frame & Windows']
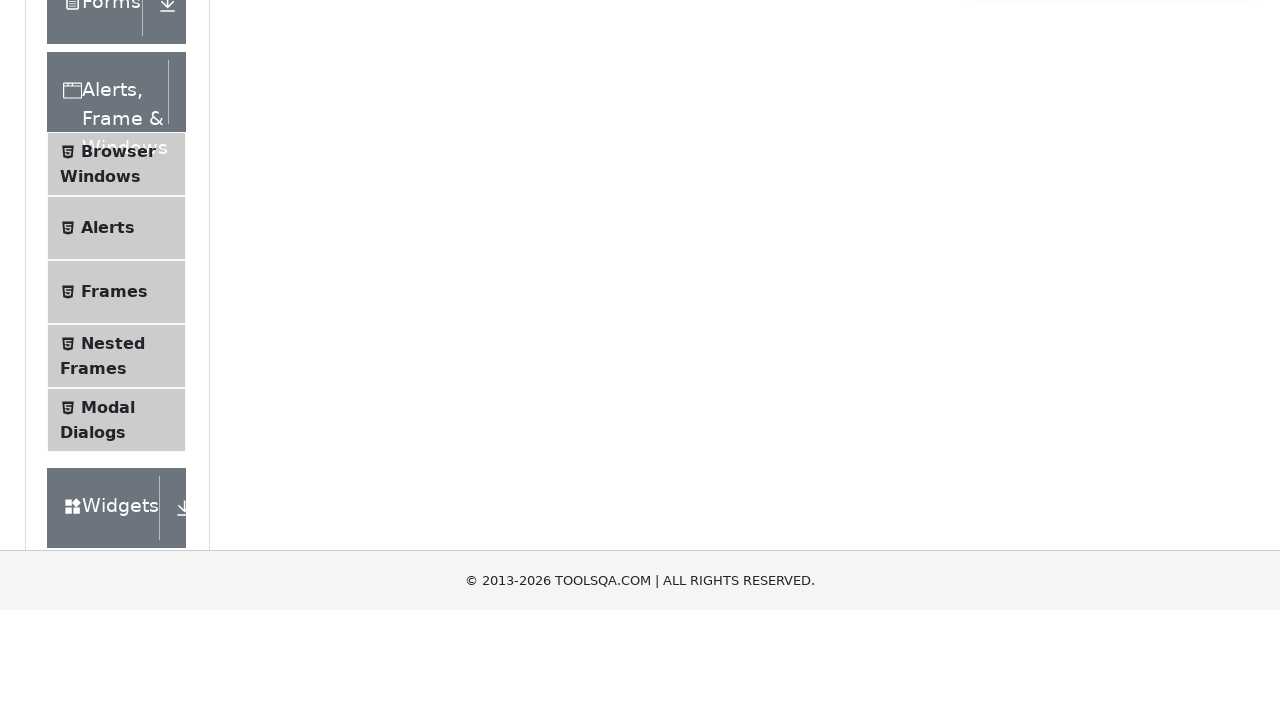

Clicked on 'Frames' menu item at (114, 565) on xpath=//span[text()='Frames']
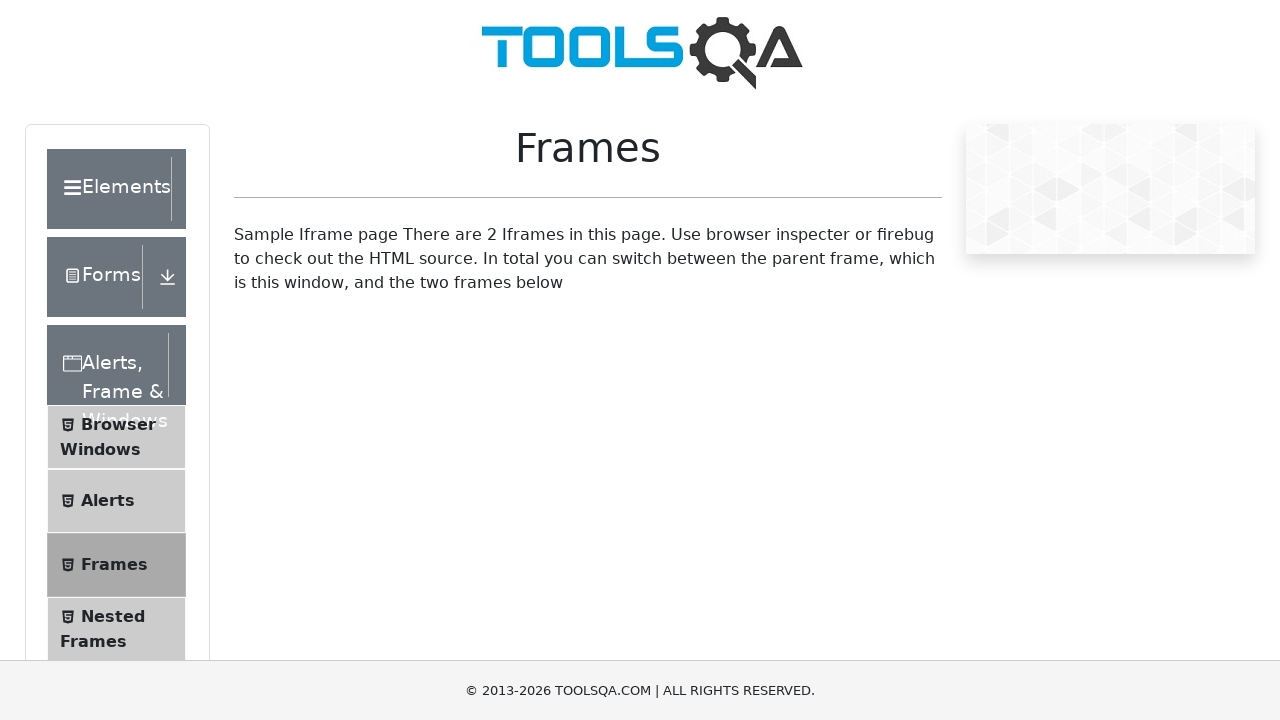

Located first iframe (frame1)
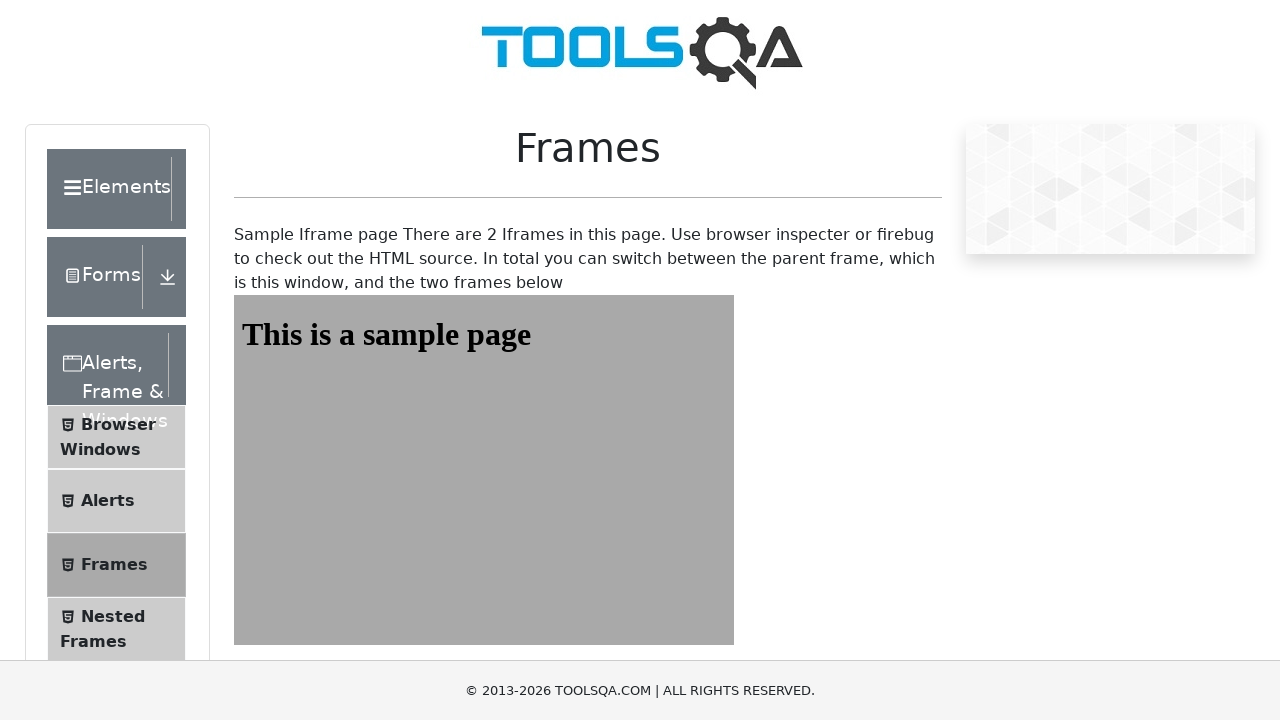

Located heading element in frame1
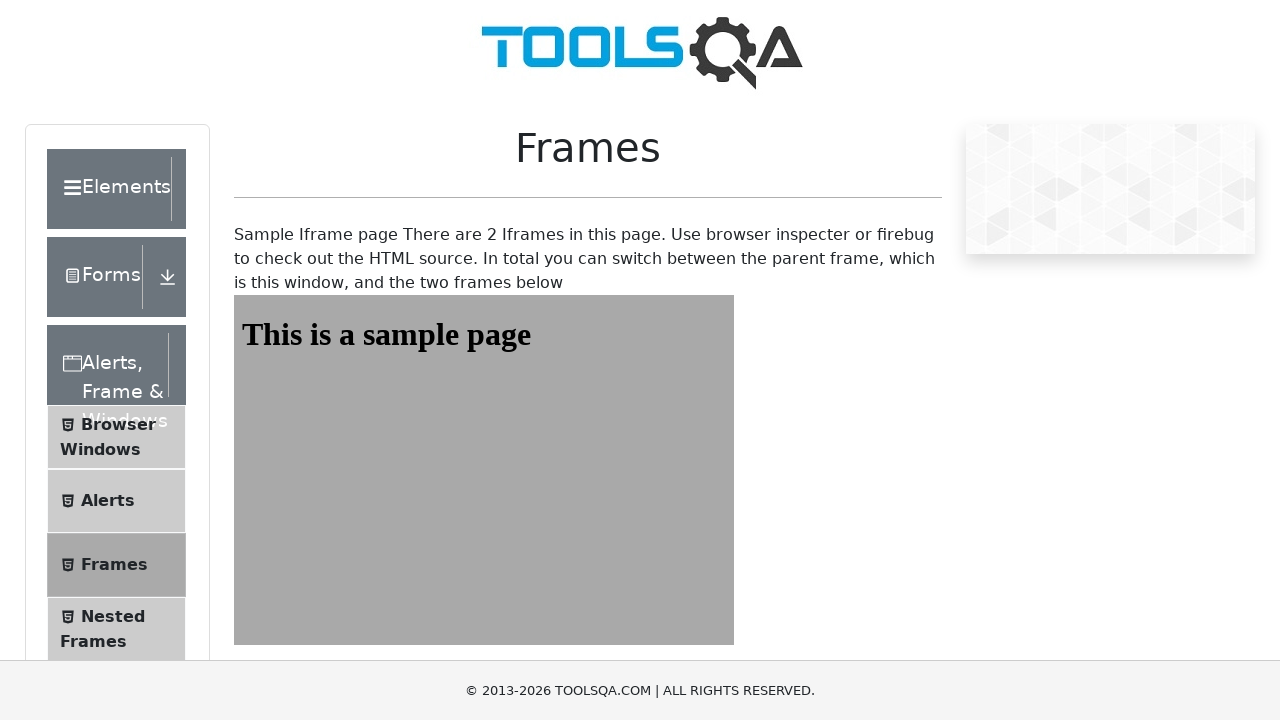

Verified heading element in frame1 is present
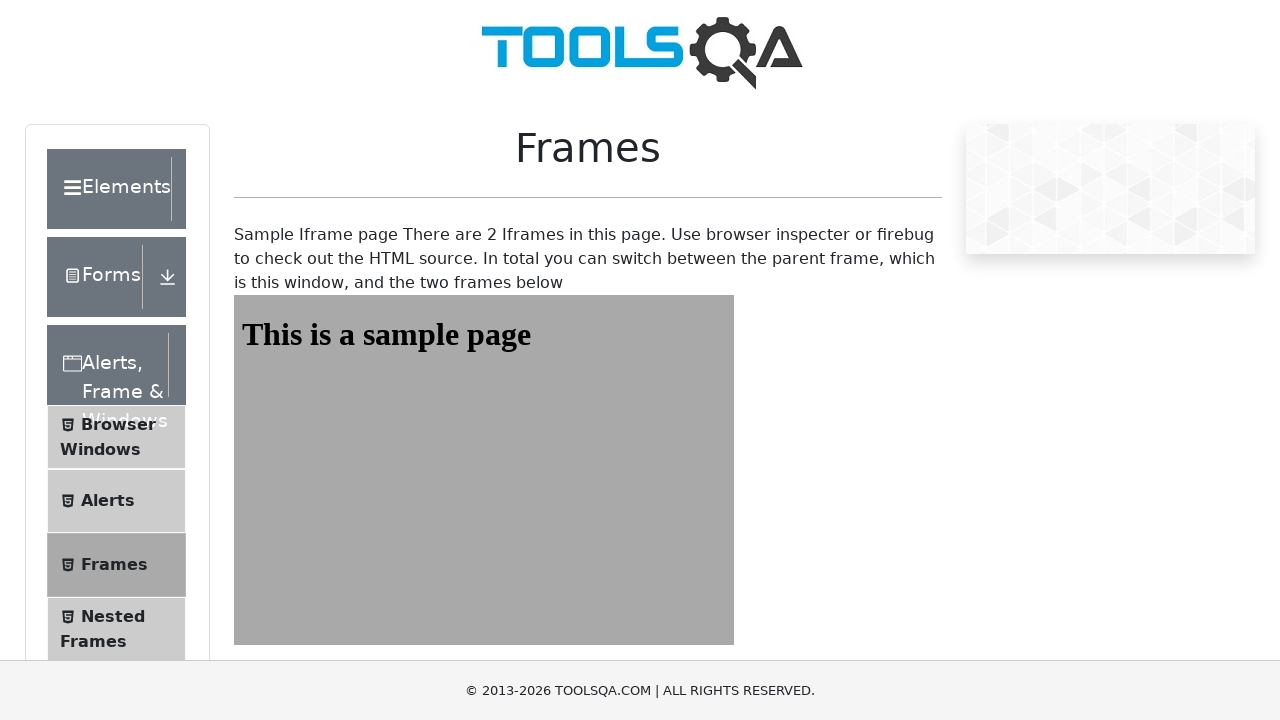

Located second iframe (frame2)
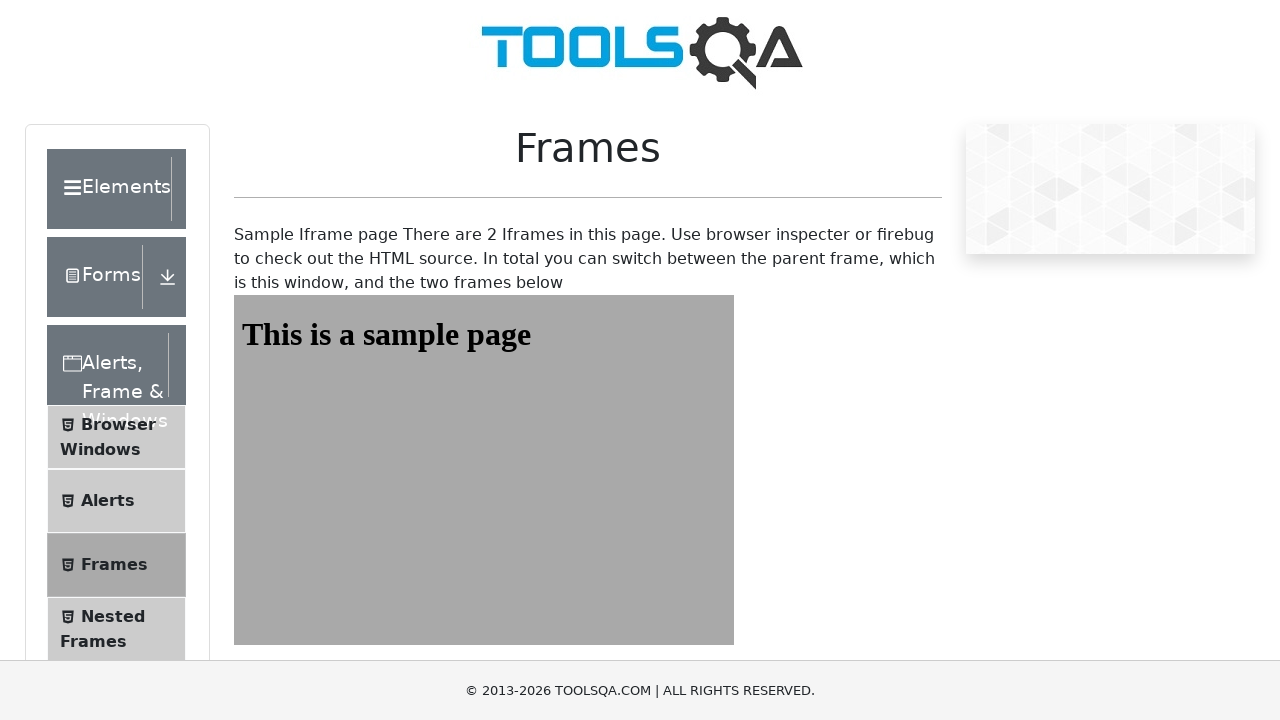

Located heading element in frame2
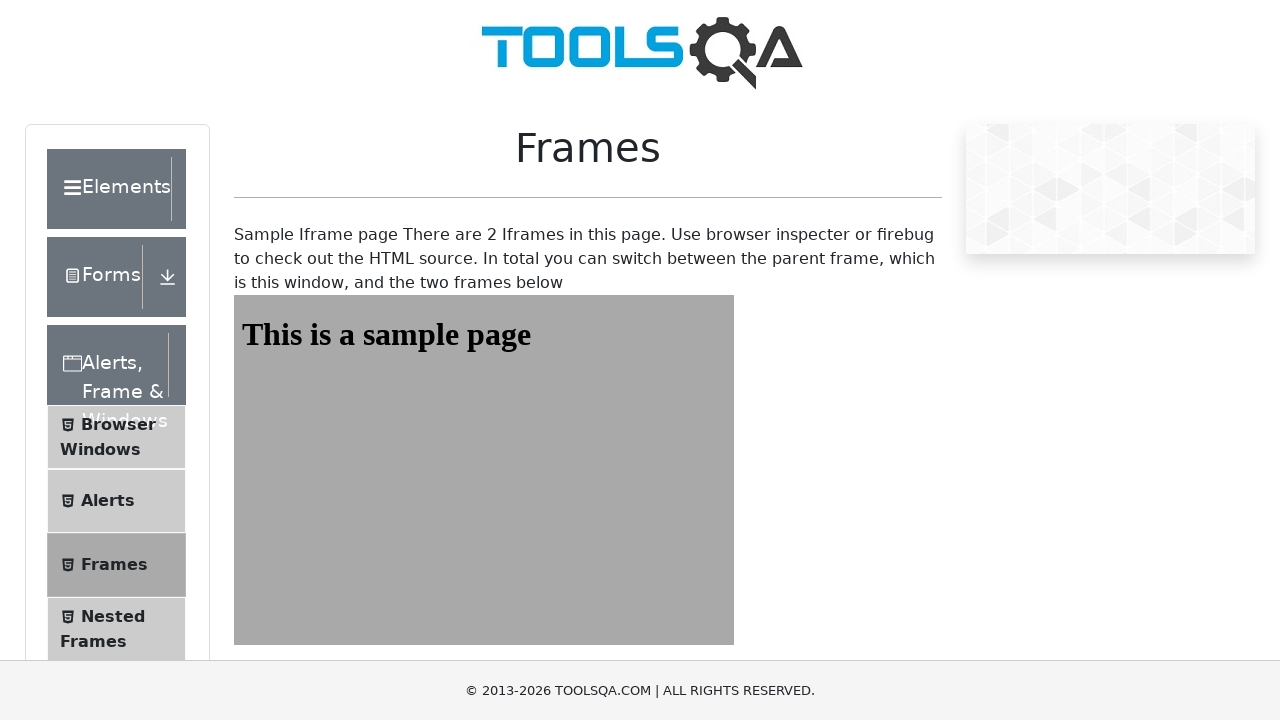

Verified heading element in frame2 is present
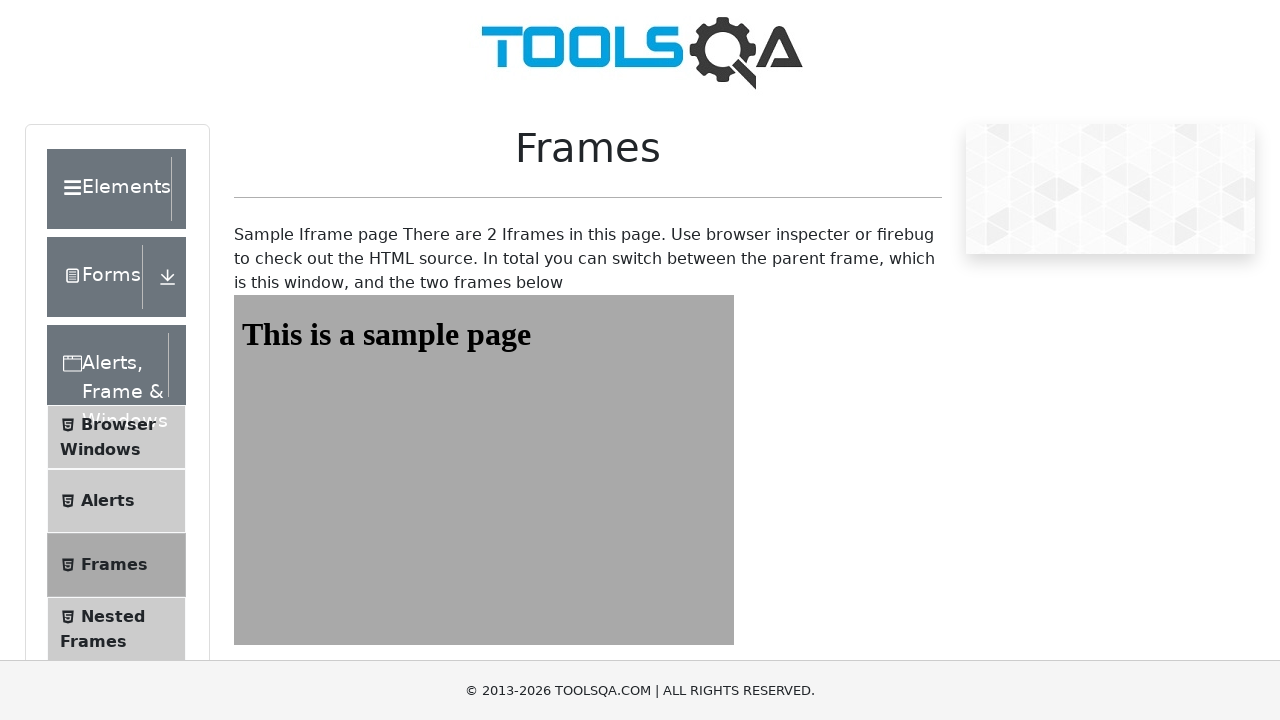

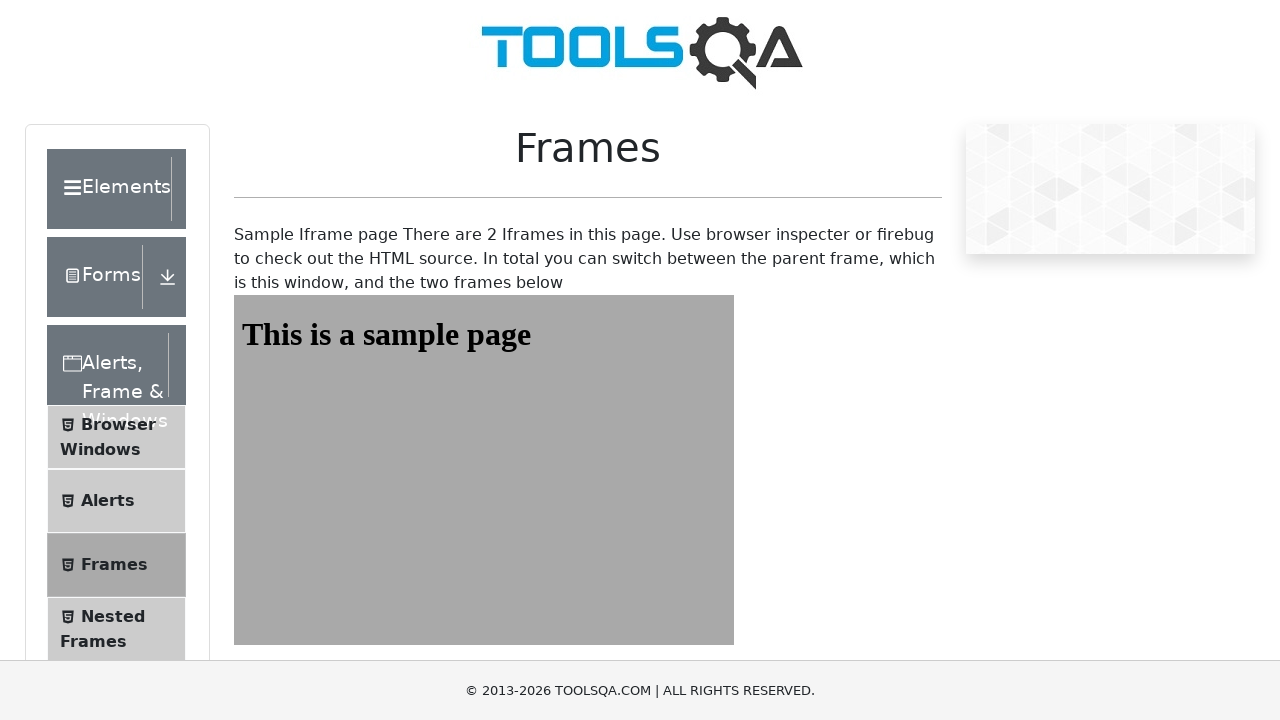